Tests drag and drop functionality by dragging an element 60 pixels horizontally and vertically from its original position on the jQuery UI draggable demo page

Starting URL: https://jqueryui.com/draggable/

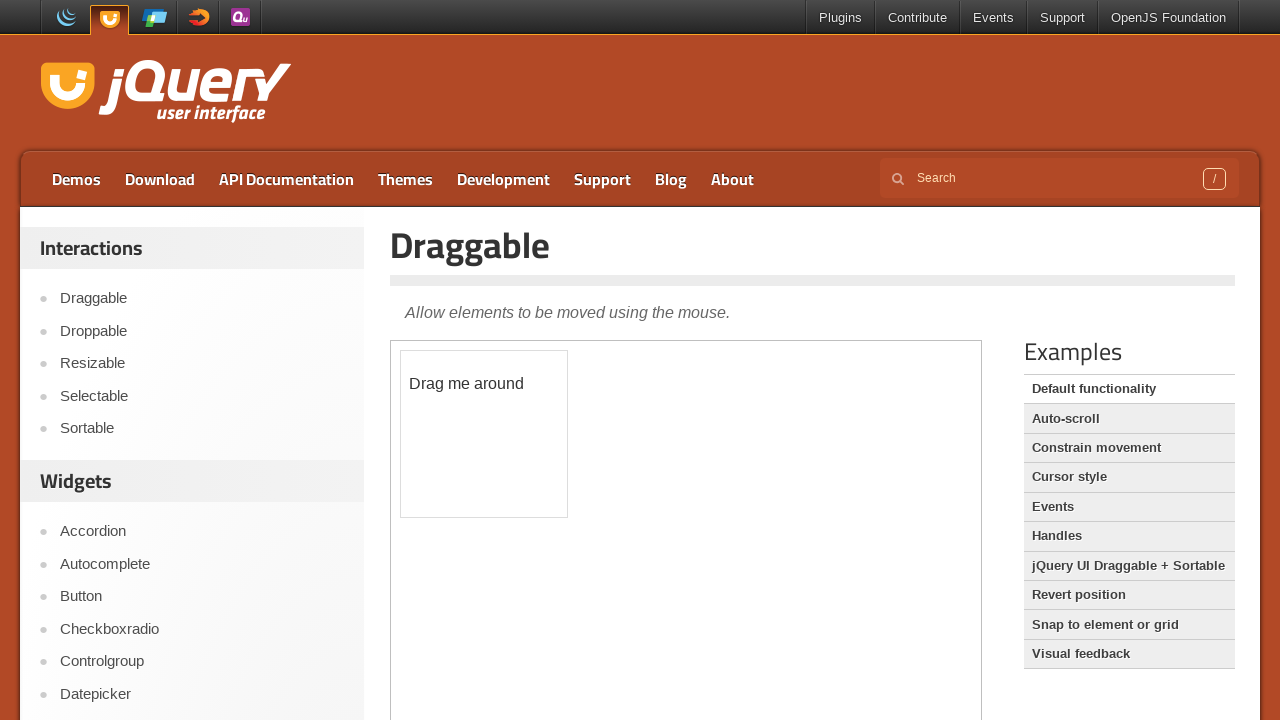

Navigated to jQuery UI draggable demo page
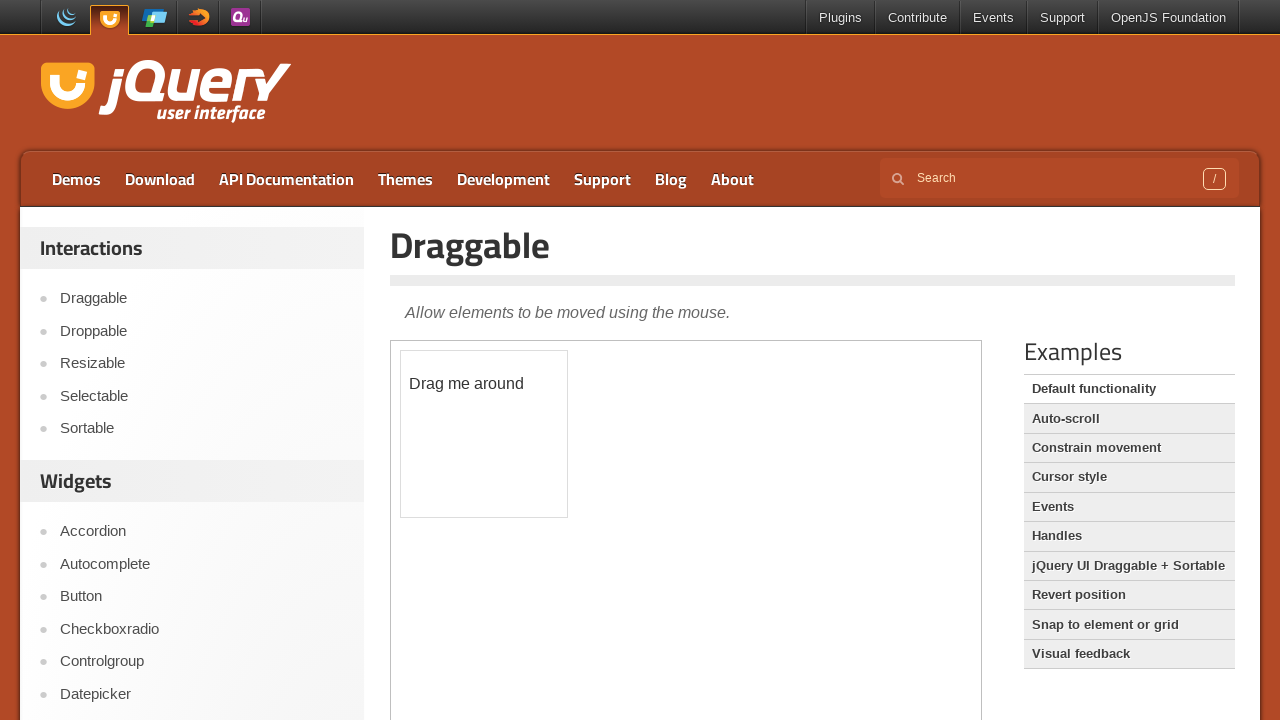

Located the iframe containing the draggable element
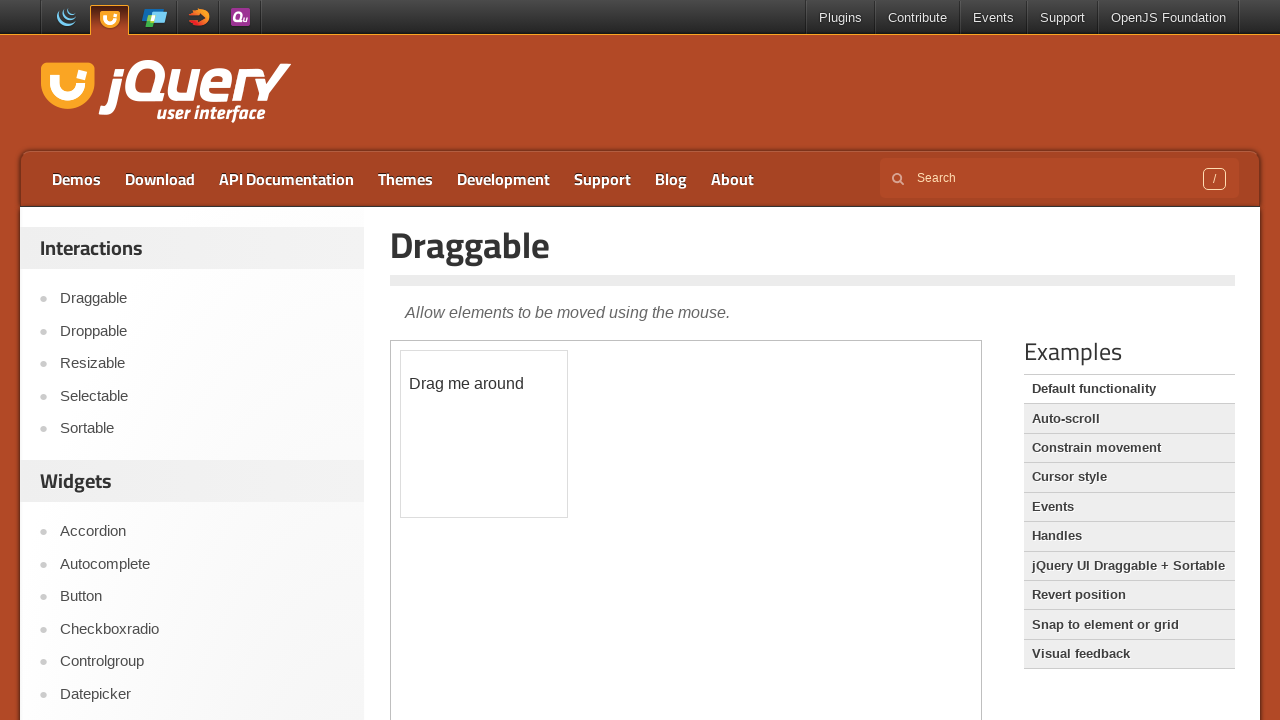

Located the draggable element with id 'draggable'
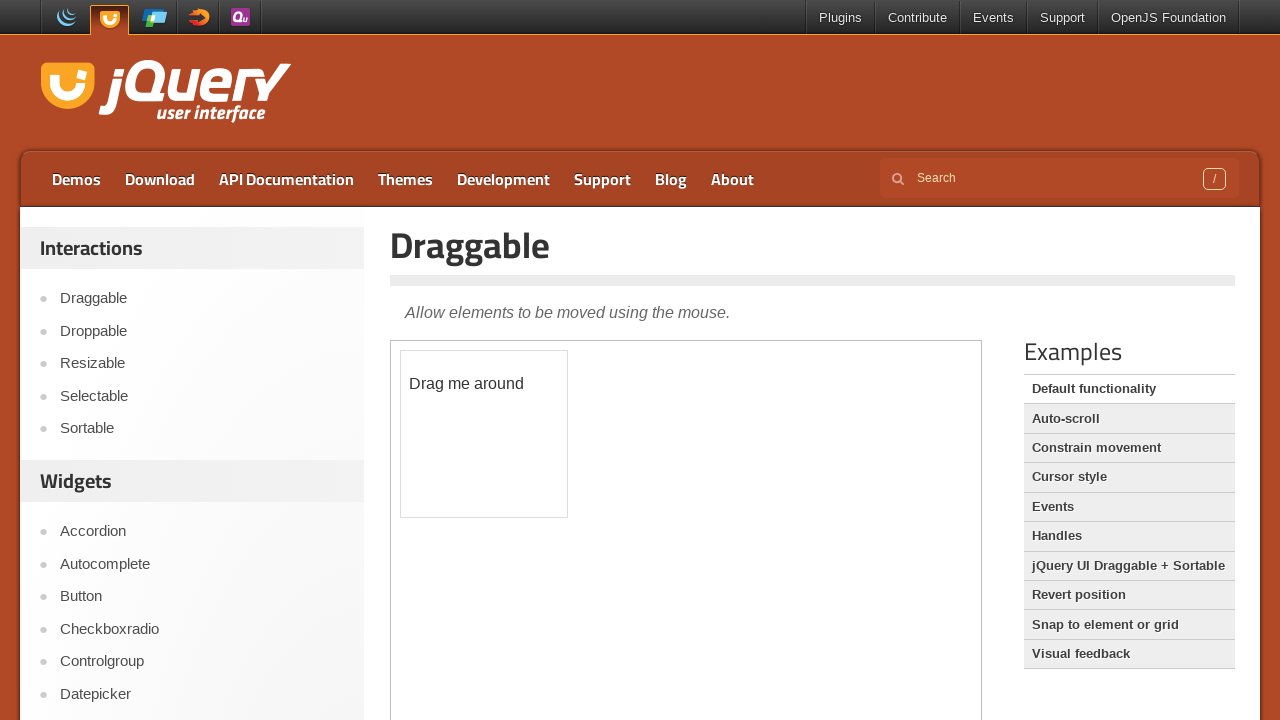

Retrieved bounding box of the draggable element
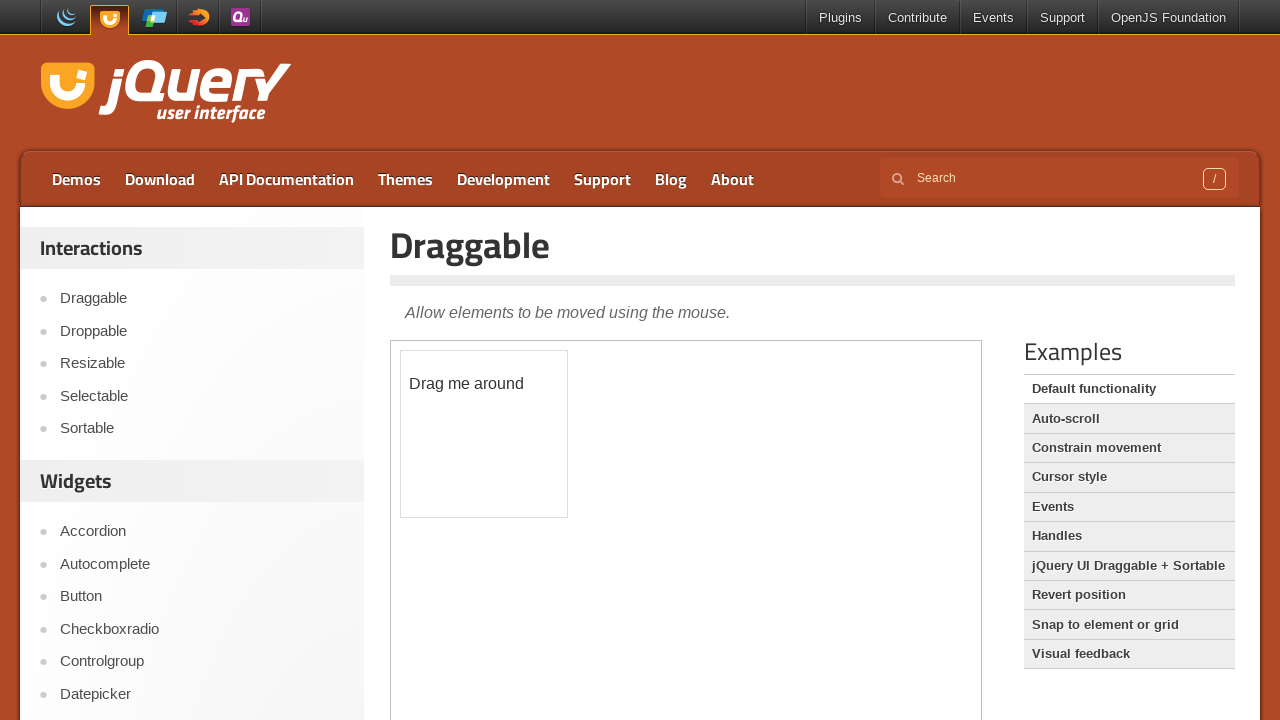

Dragged element 60 pixels horizontally and 60 pixels vertically from its original position at (461, 411)
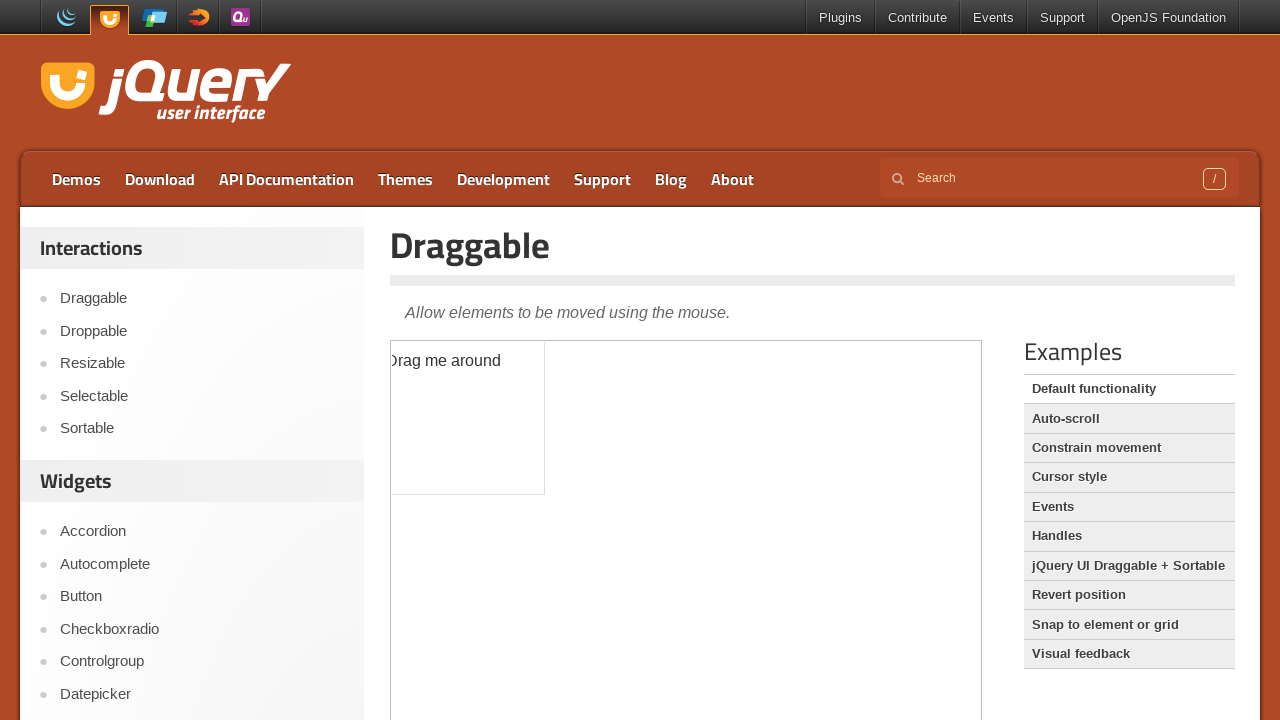

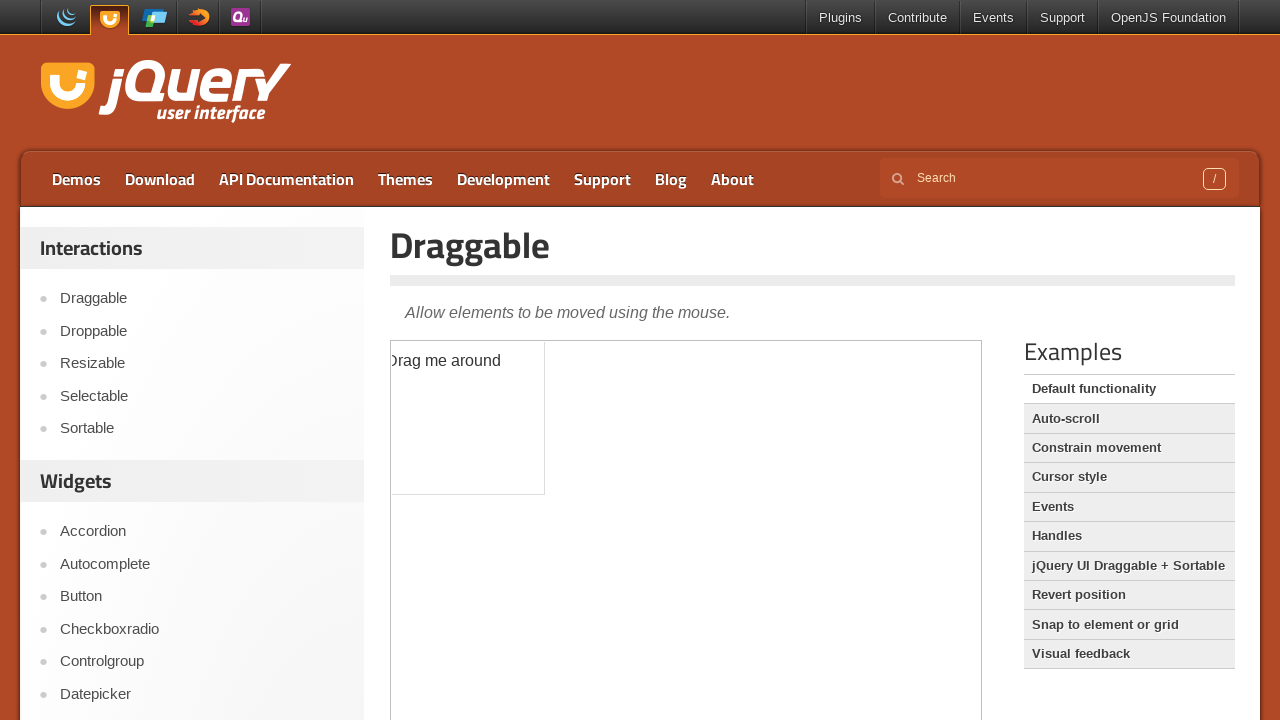